Tests basic todo form handling by adding a single todo item and marking it as completed

Starting URL: https://demo.playwright.dev/todomvc

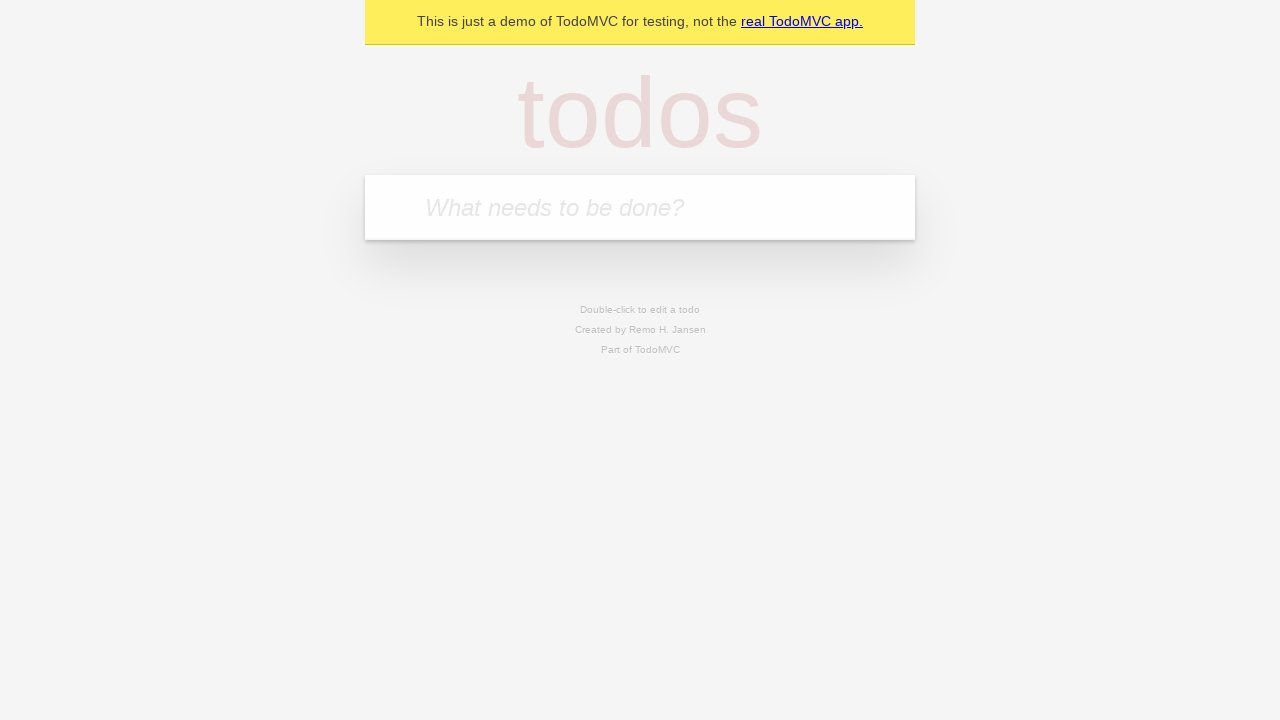

Located the todo input field with placeholder 'What needs to be done?'
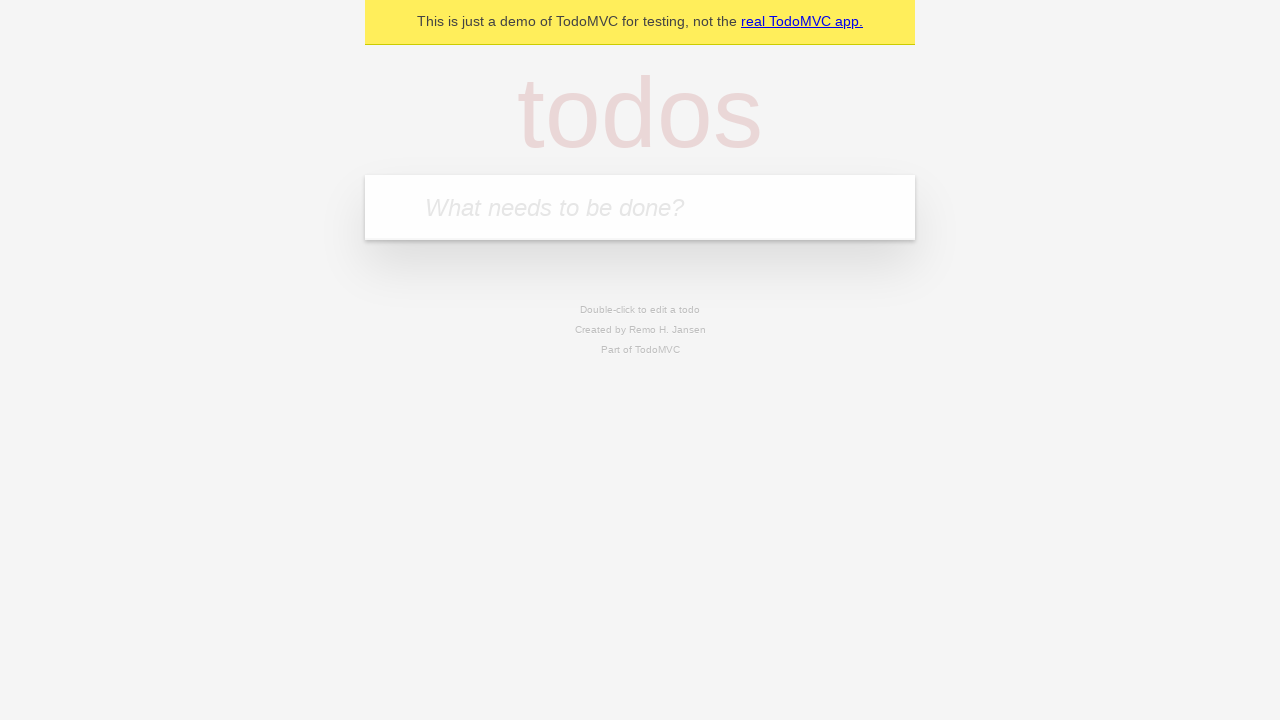

Filled todo input field with 'John Doe' on [placeholder="What needs to be done?"]
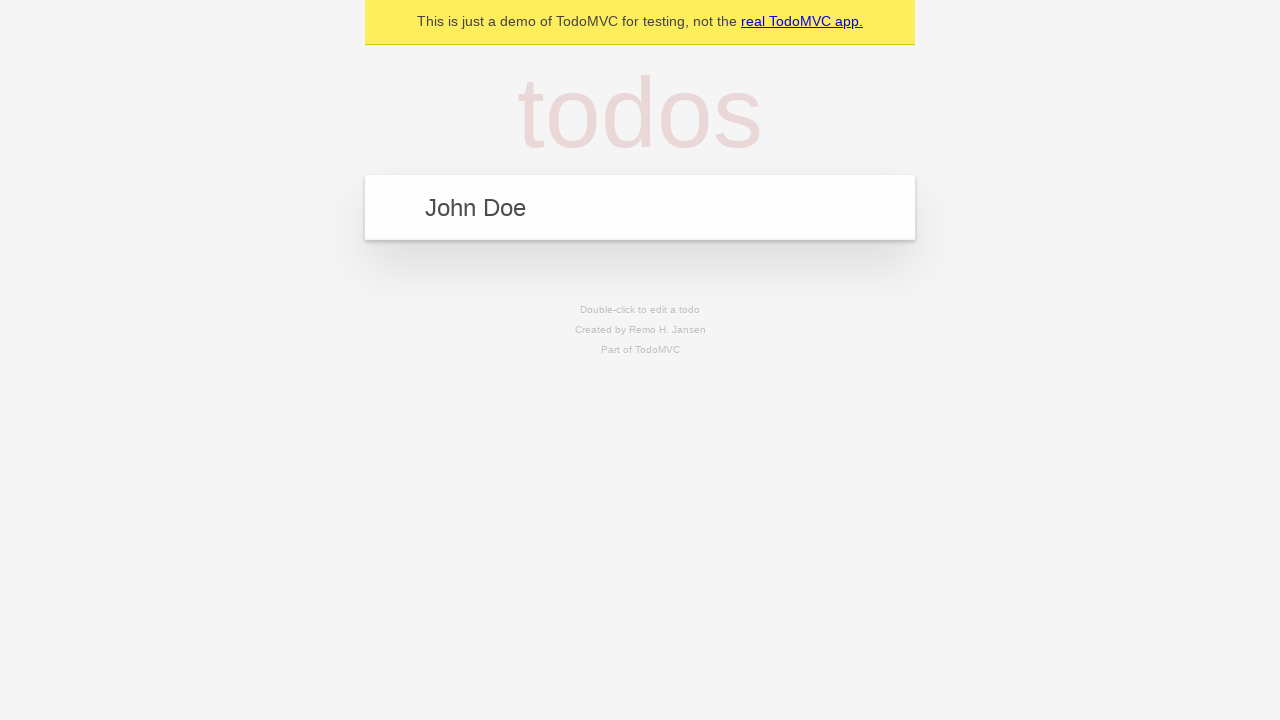

Pressed Enter to add the todo item on [placeholder="What needs to be done?"]
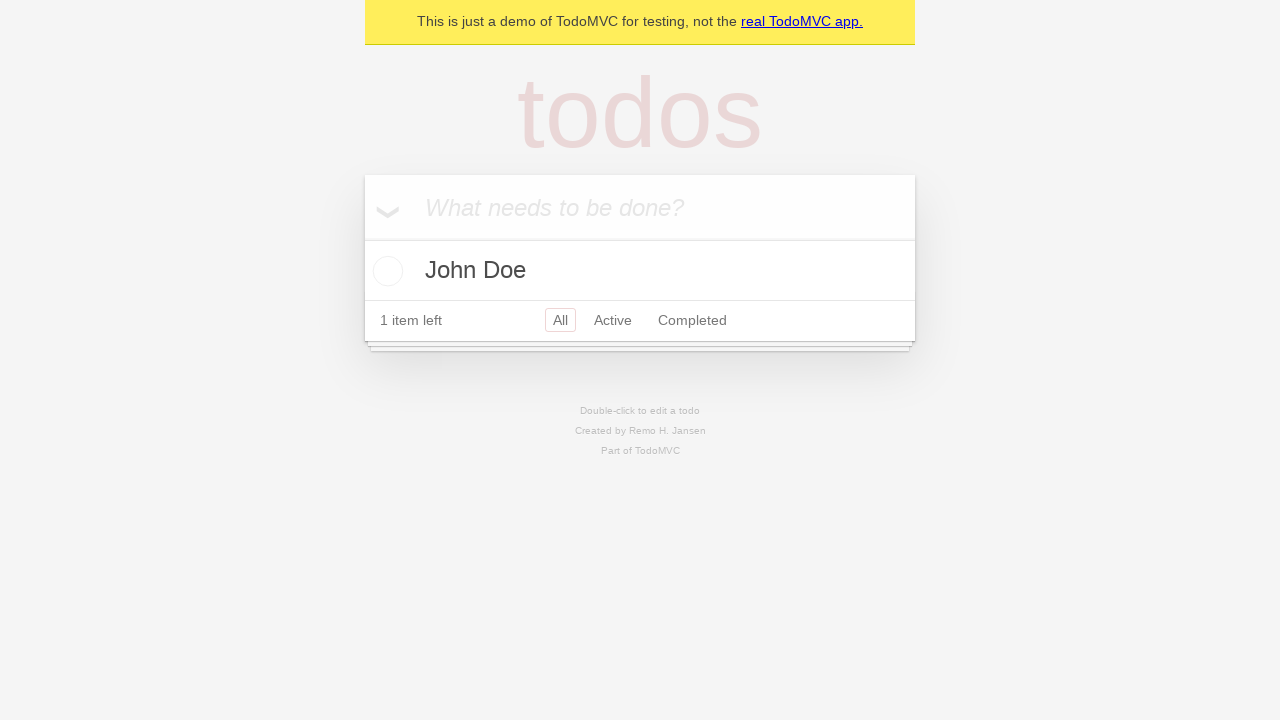

Located the todo checkbox toggle
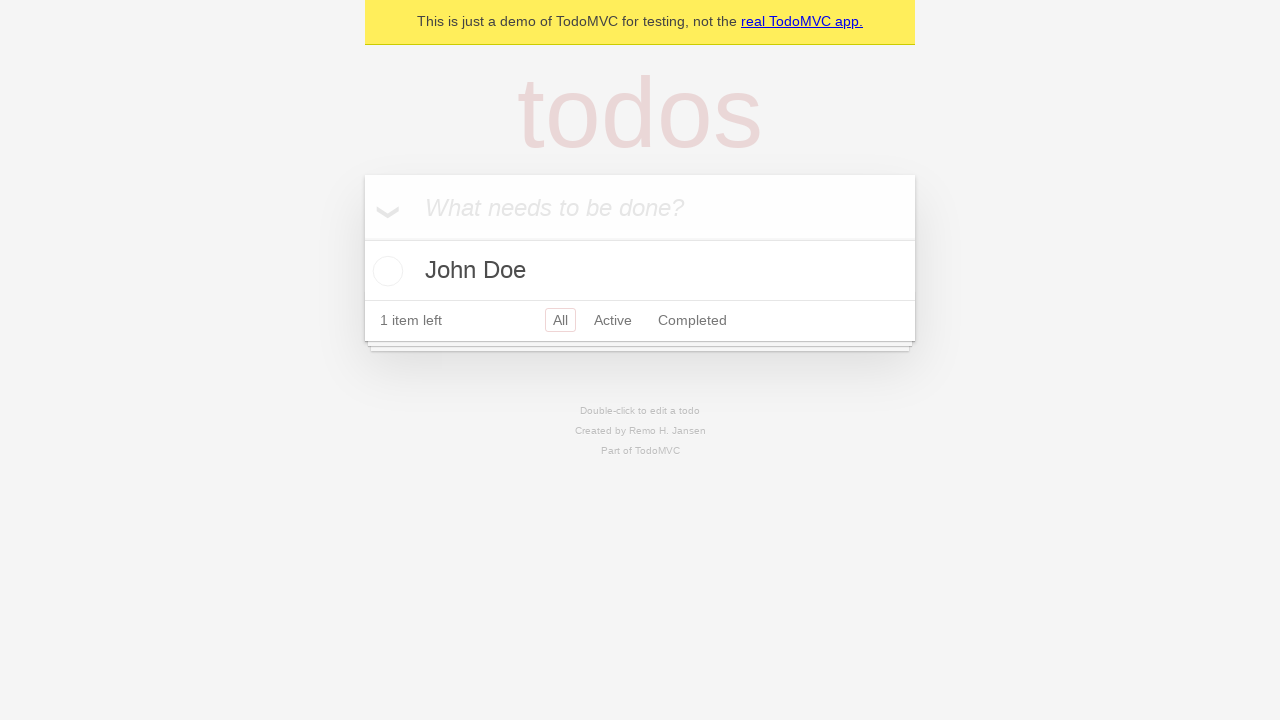

Checked the checkbox to mark todo as completed at (385, 271) on .toggle
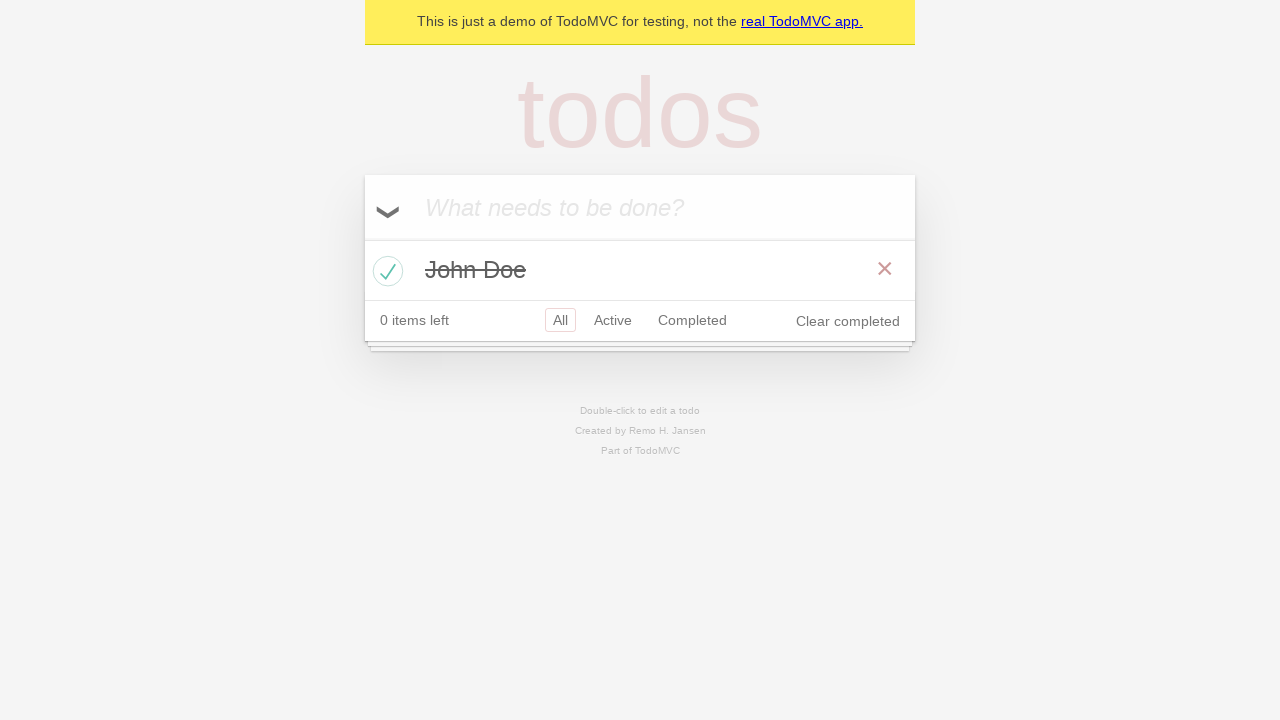

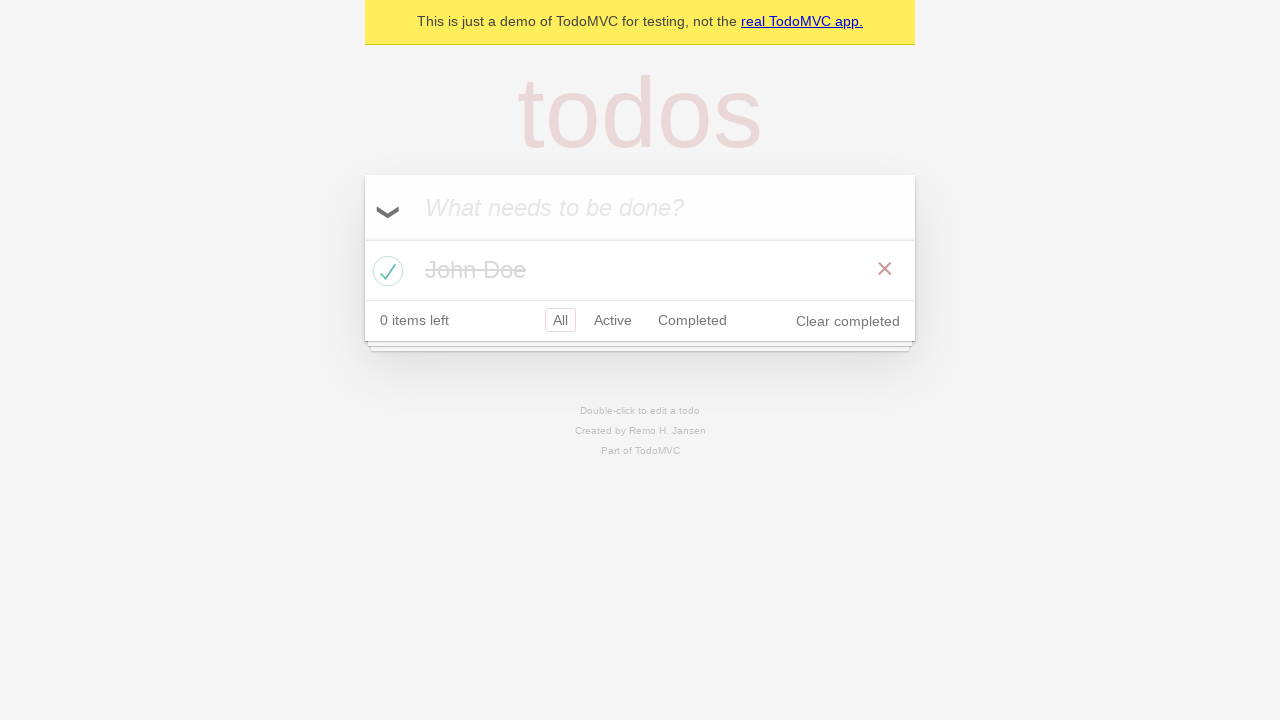